Tests the search/filter functionality on an offers page by entering "Rice" in the search field and verifying that the filtered results display correctly.

Starting URL: https://rahulshettyacademy.com/seleniumPractise/#/offers

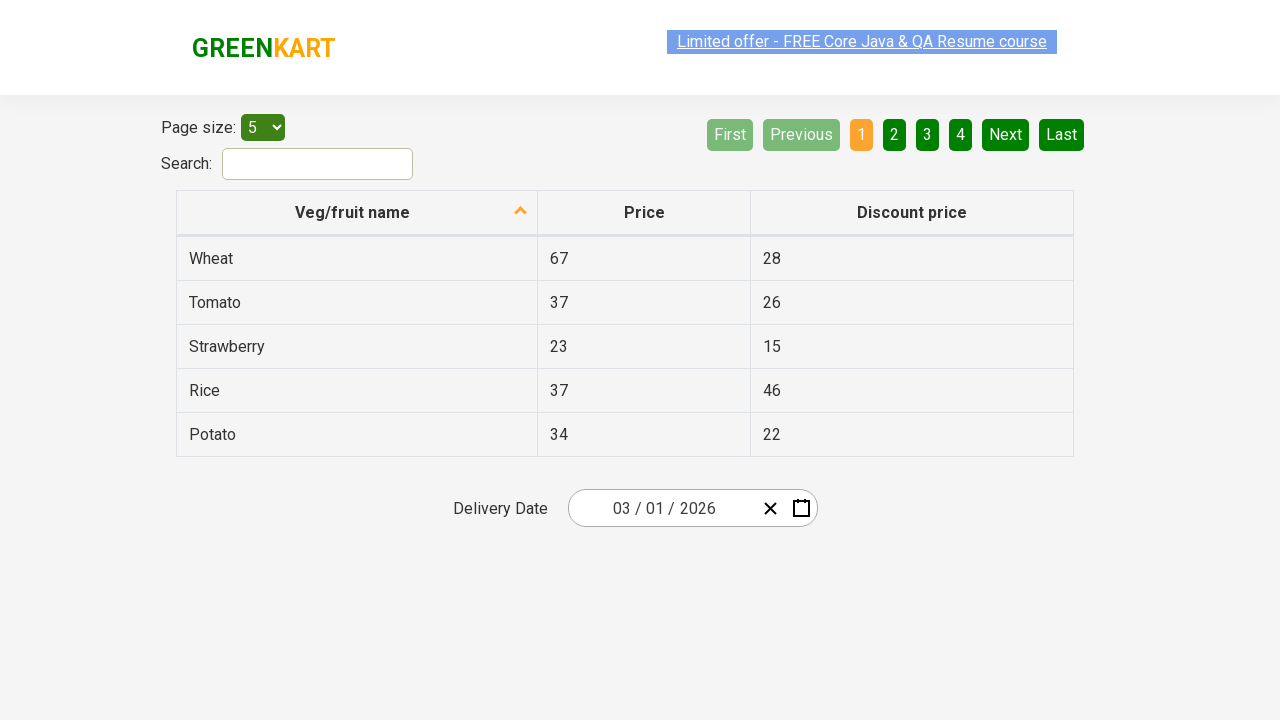

Filled search field with 'Rice' to filter vegetables on #search-field
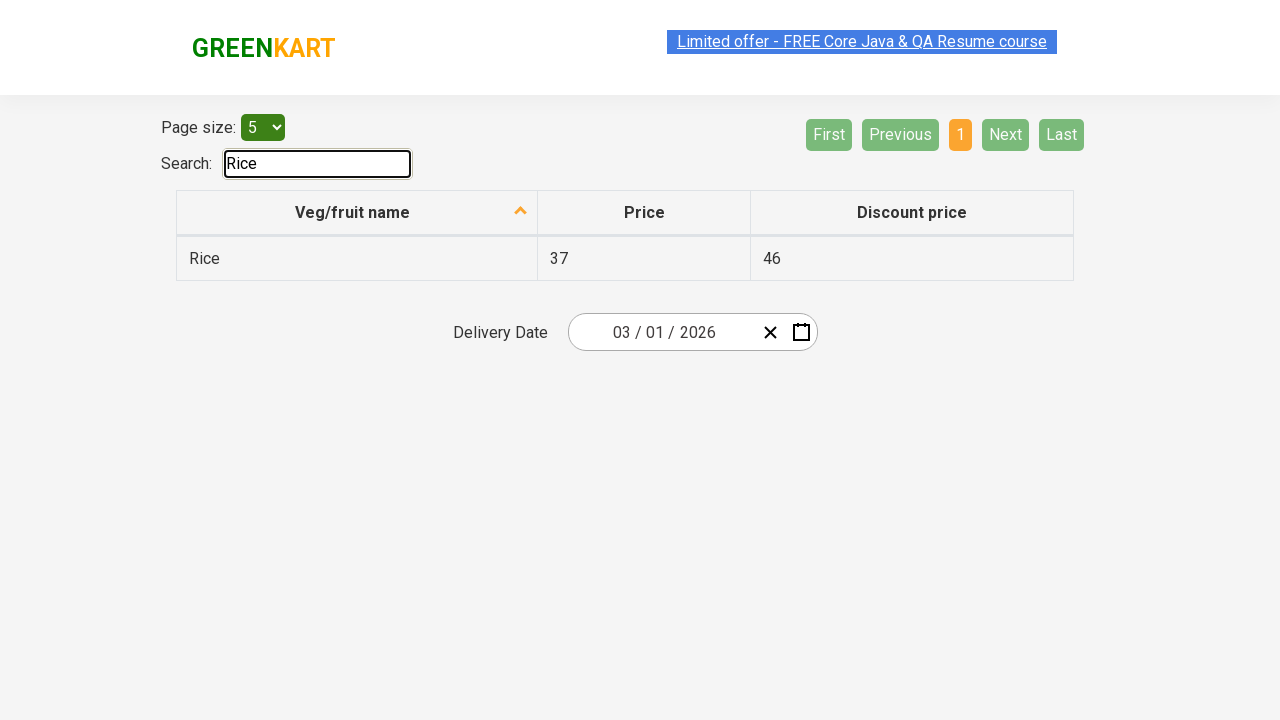

Waited for filtered results to appear
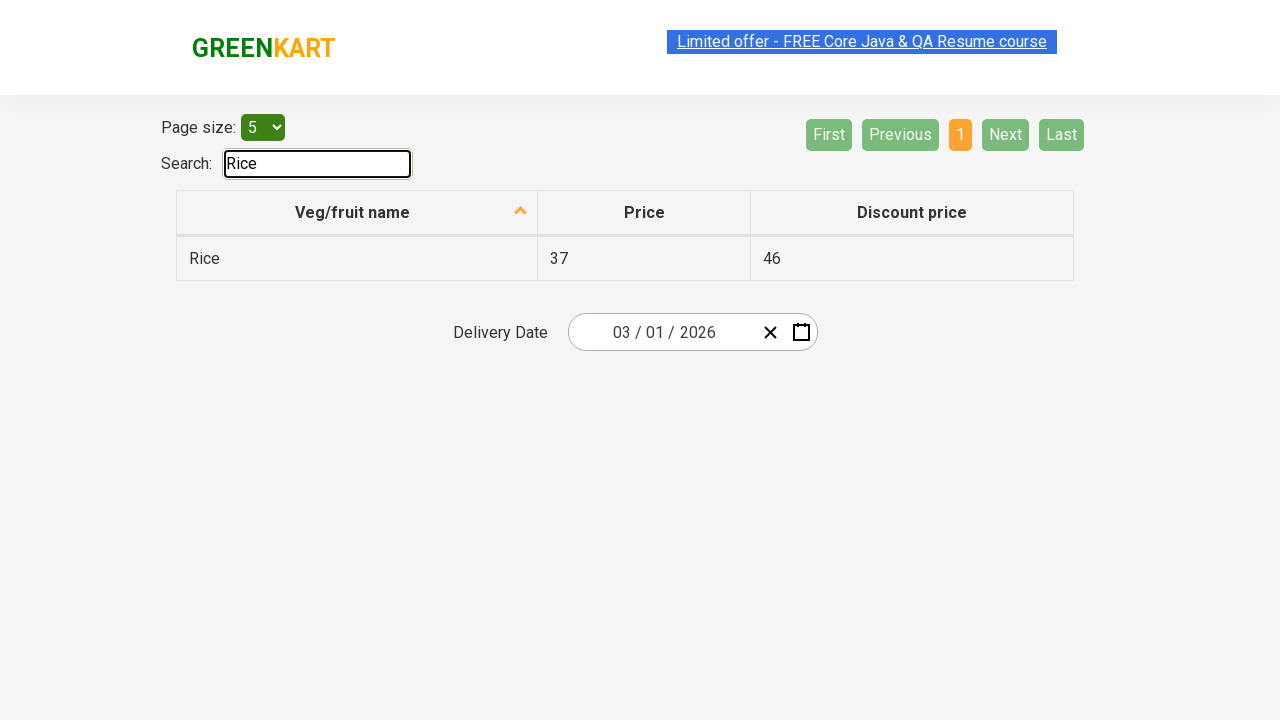

Retrieved all vegetable names from filtered results table
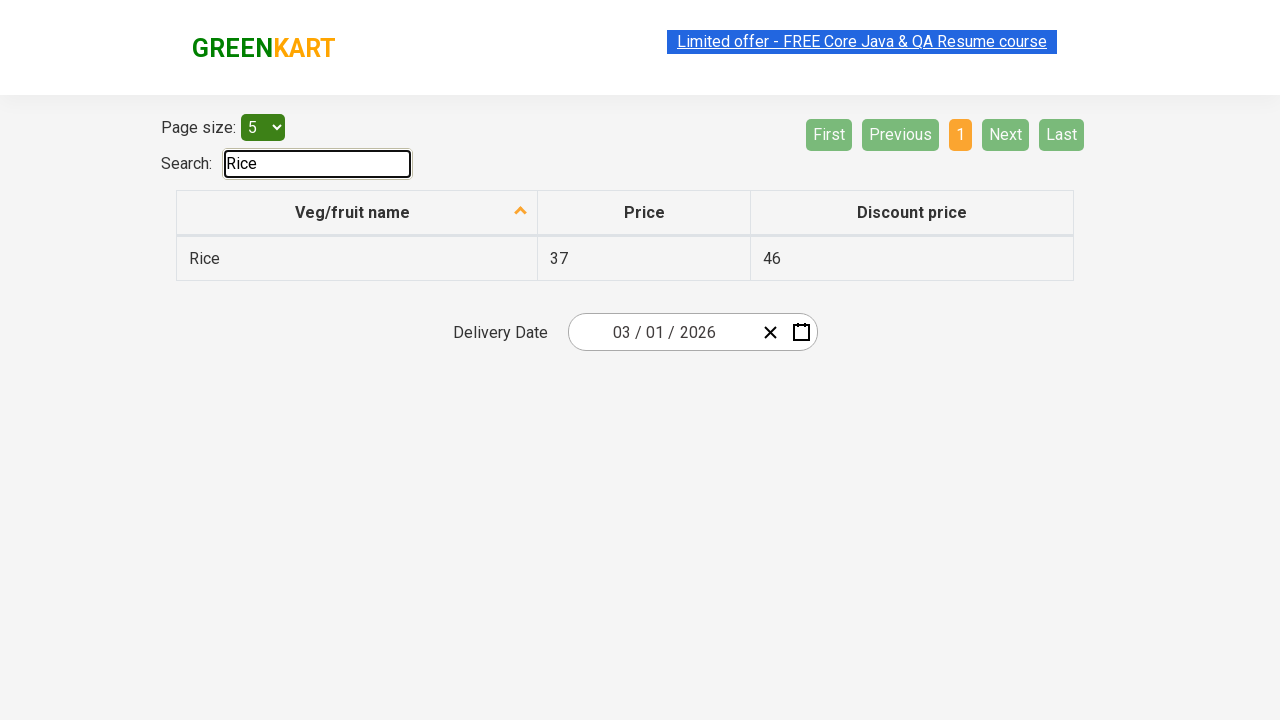

Verified filtered result contains 'Rice': Rice
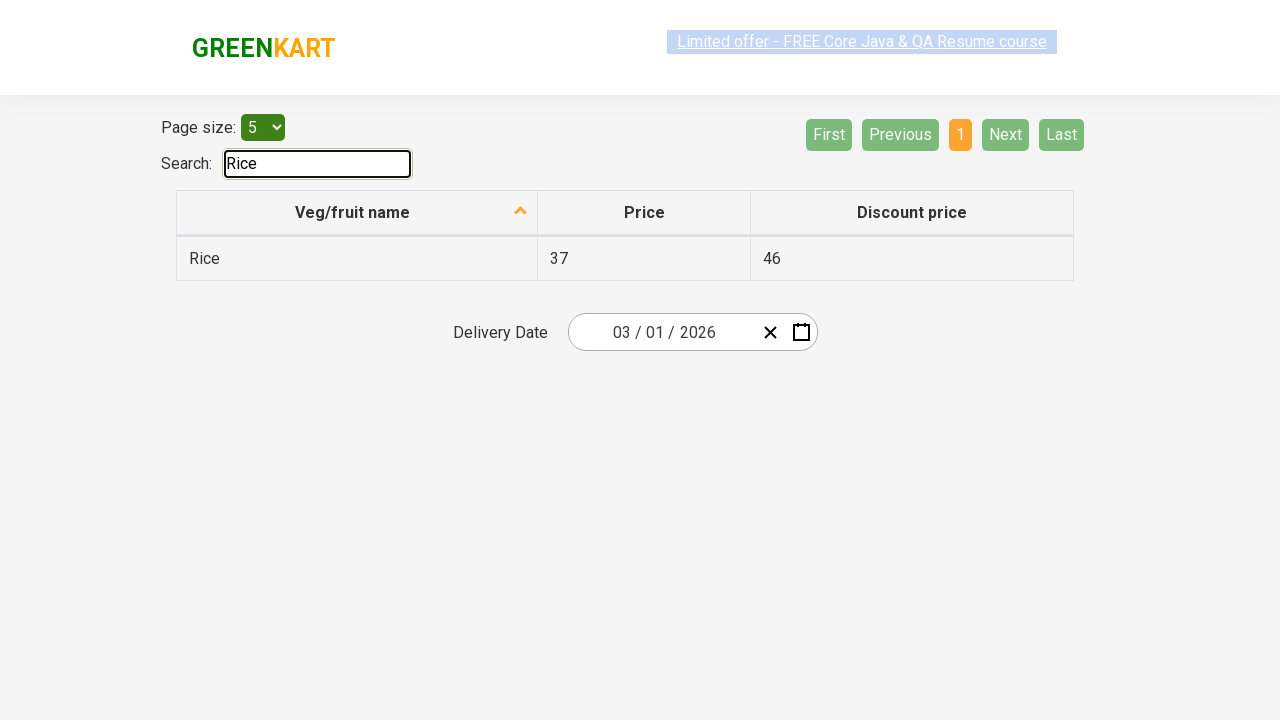

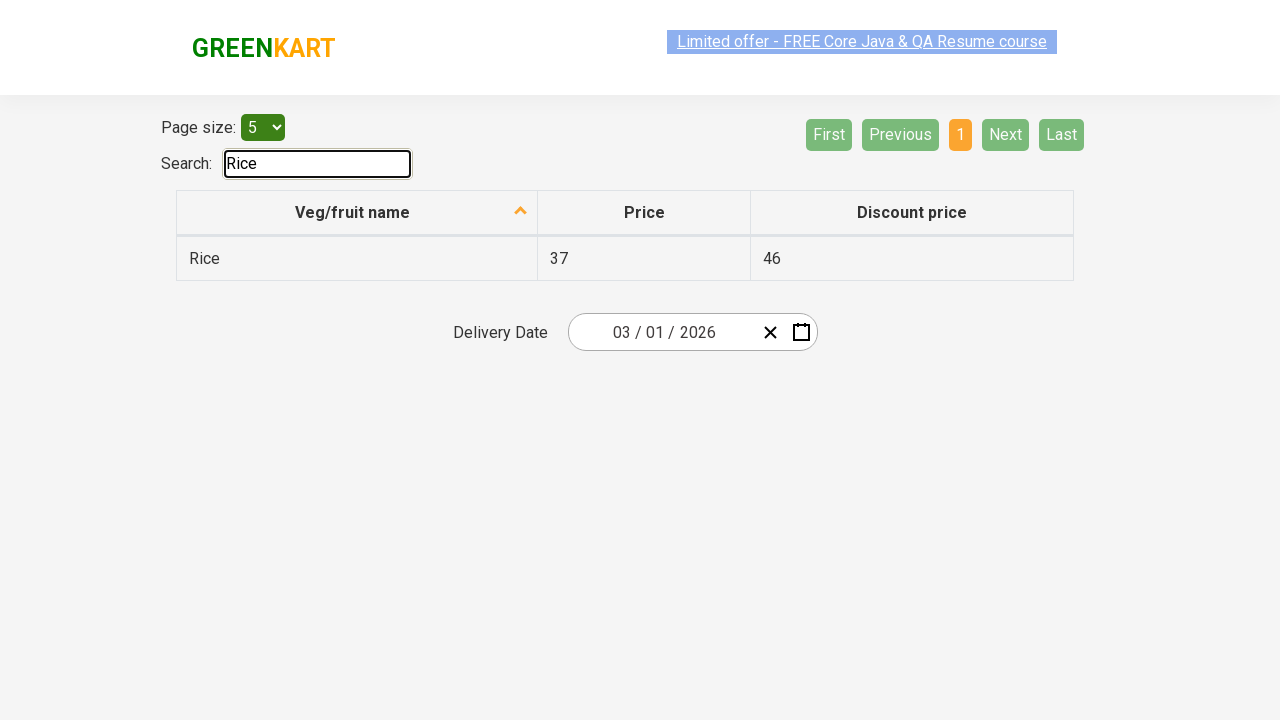